Tests a registration form by selecting gender (Female) and date of birth fields (year, month, day) using dropdown selections.

Starting URL: http://demo.automationtesting.in/Register.html

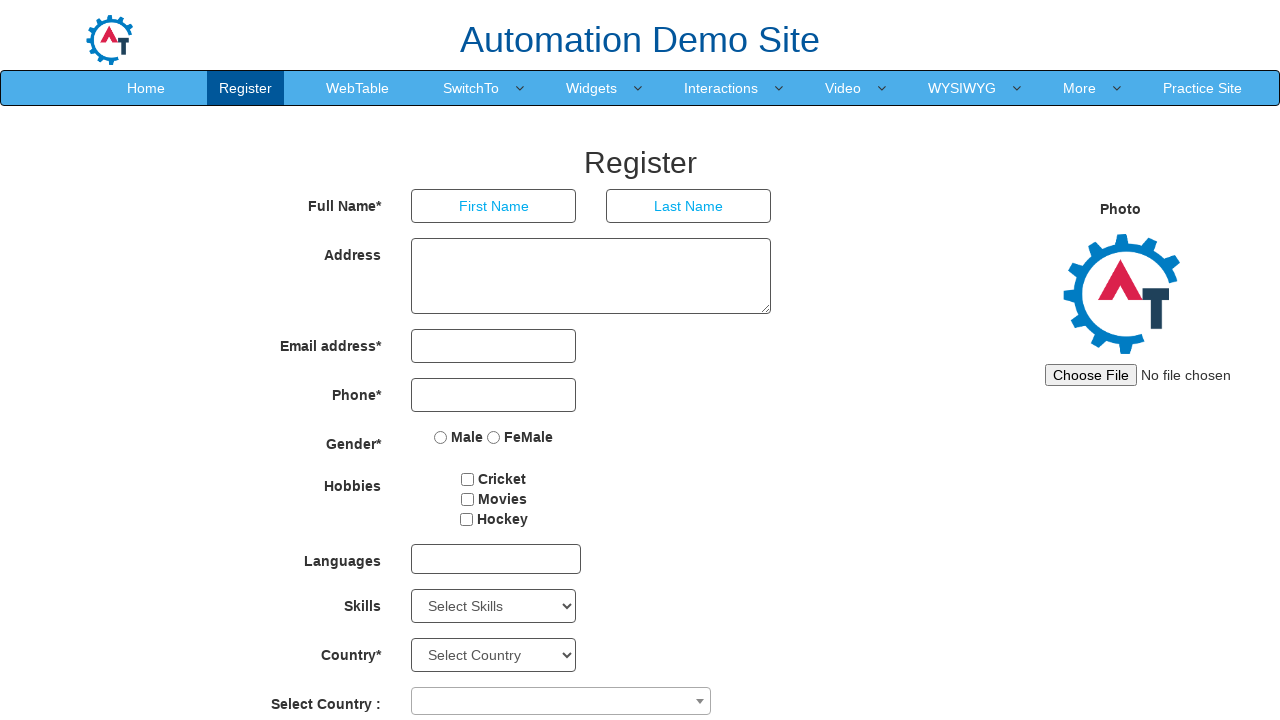

Selected Female gender radio button at (494, 437) on input[name='radiooptions'][value='FeMale']
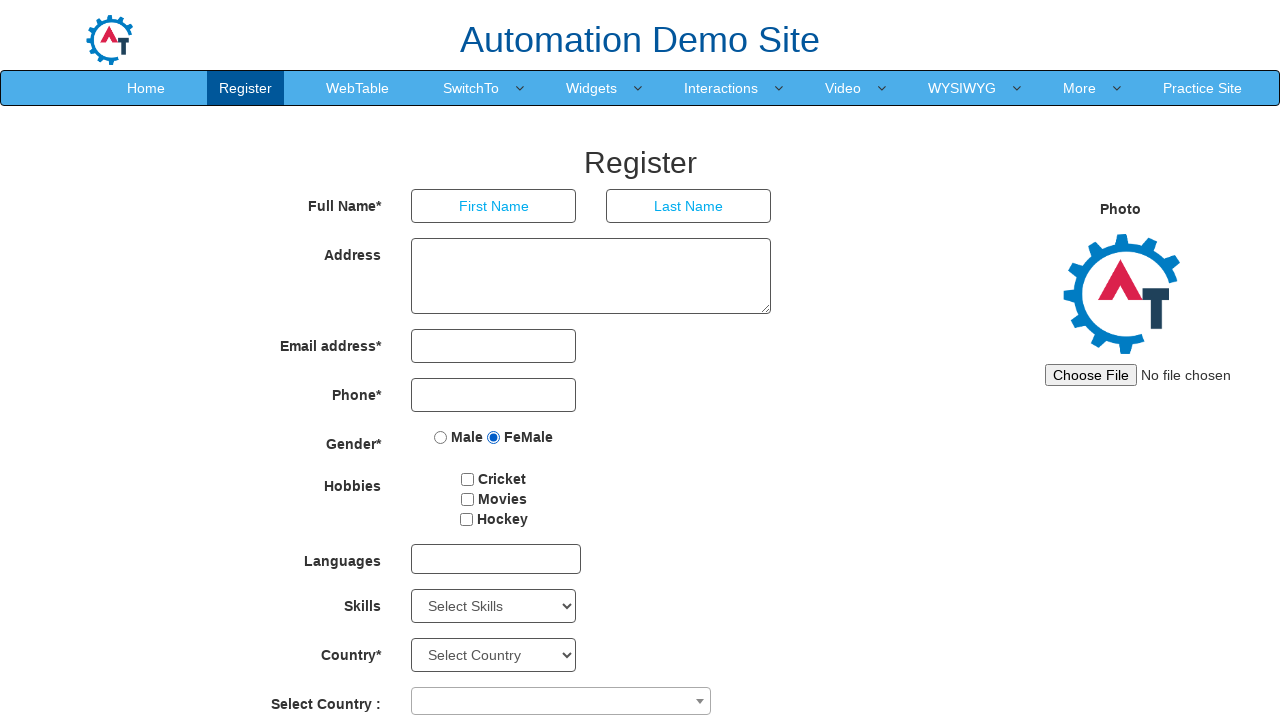

Selected year 2015 from year dropdown on select#yearbox
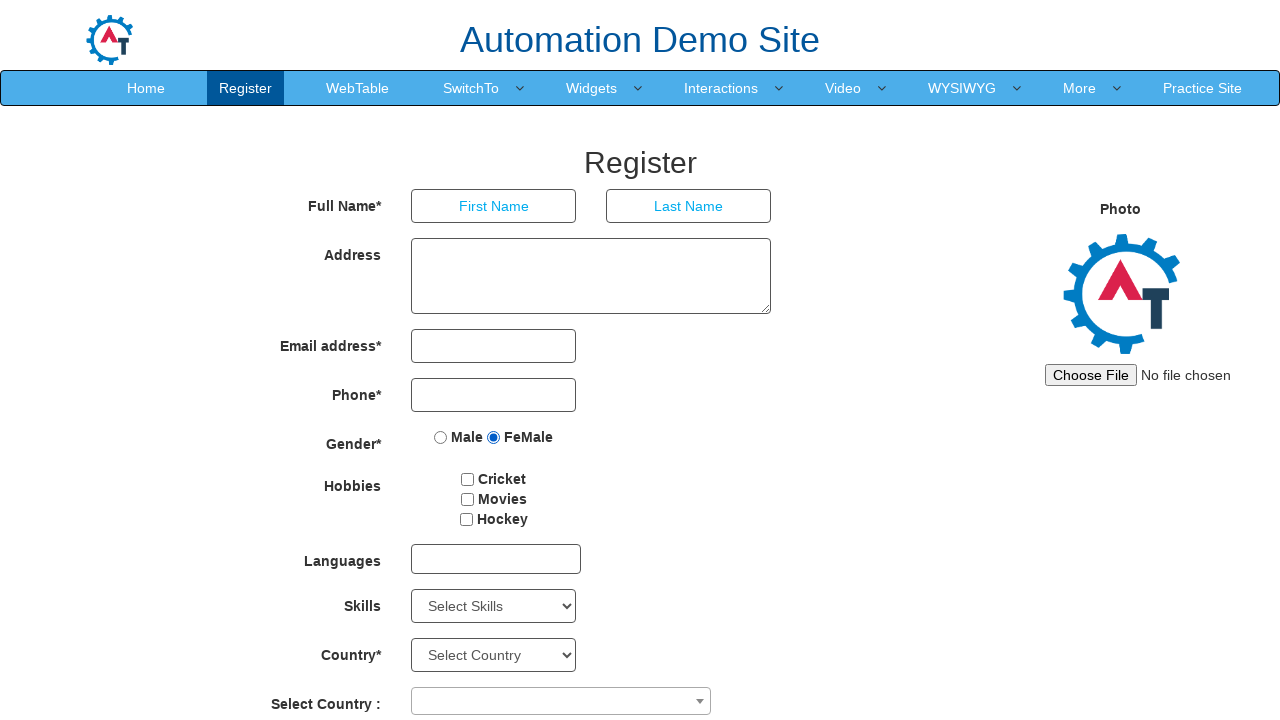

Selected May from month dropdown on select[placeholder='Month']
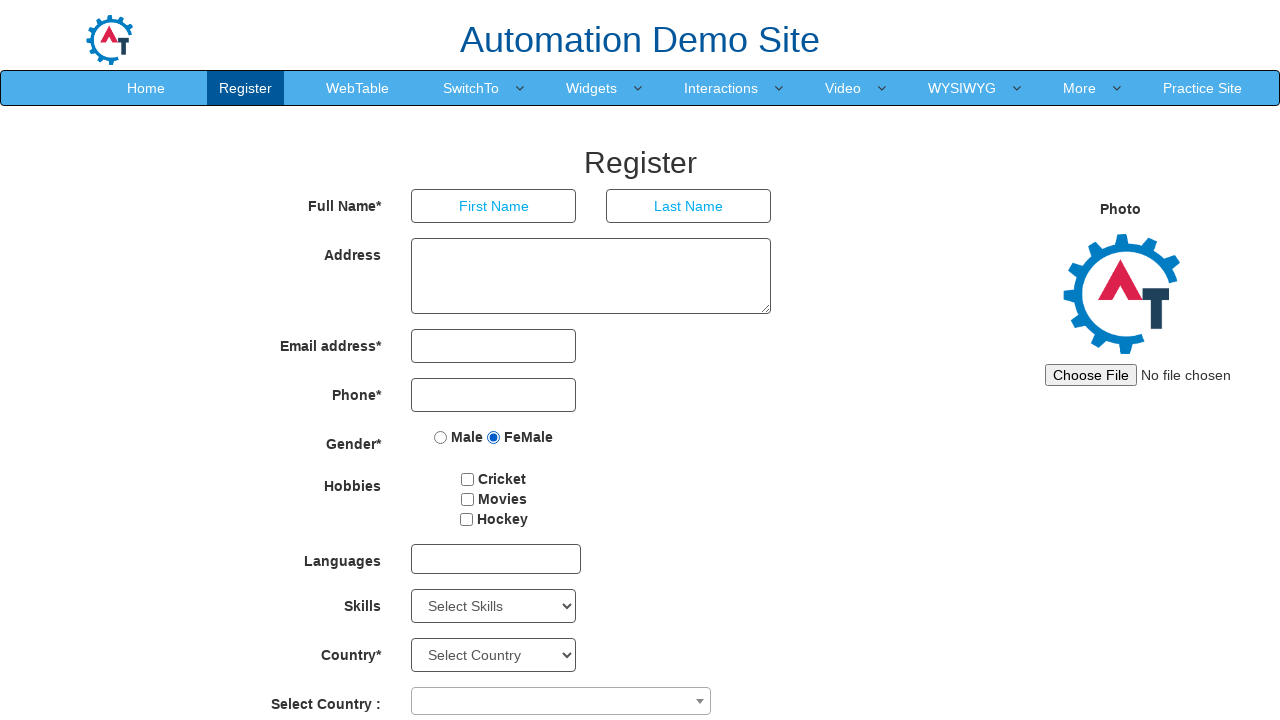

Selected 21st day from day dropdown on select#daybox
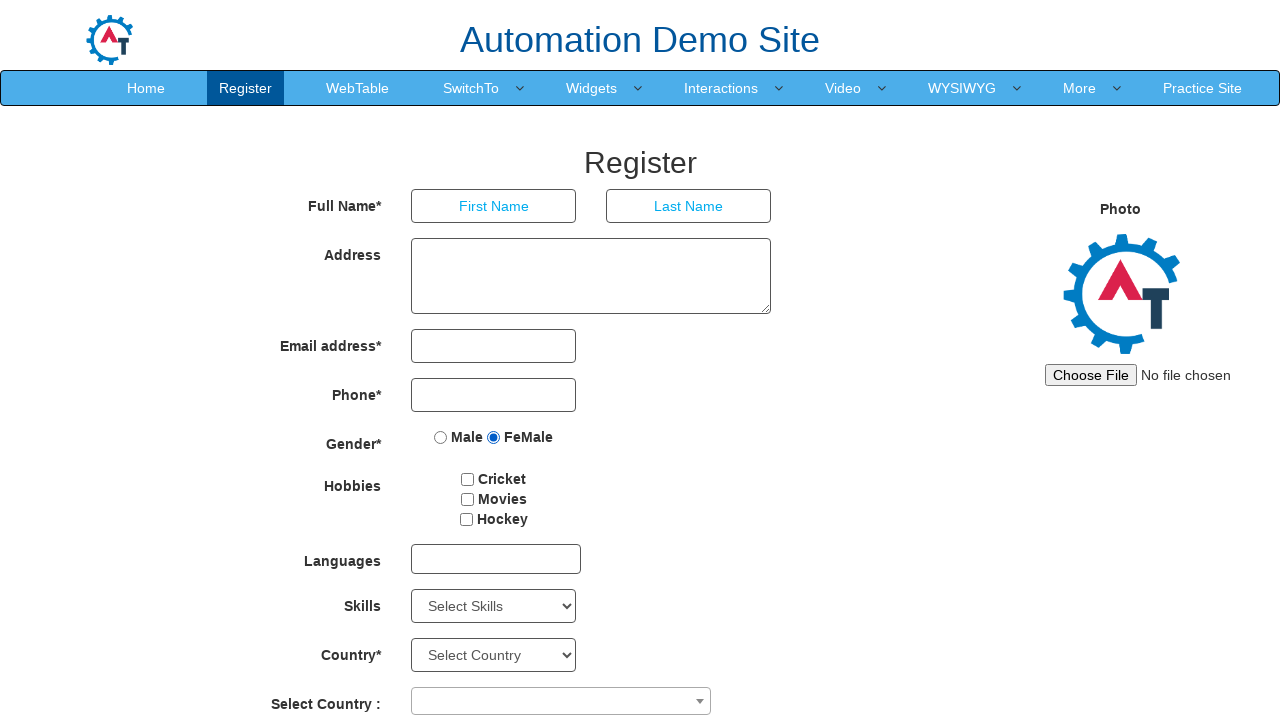

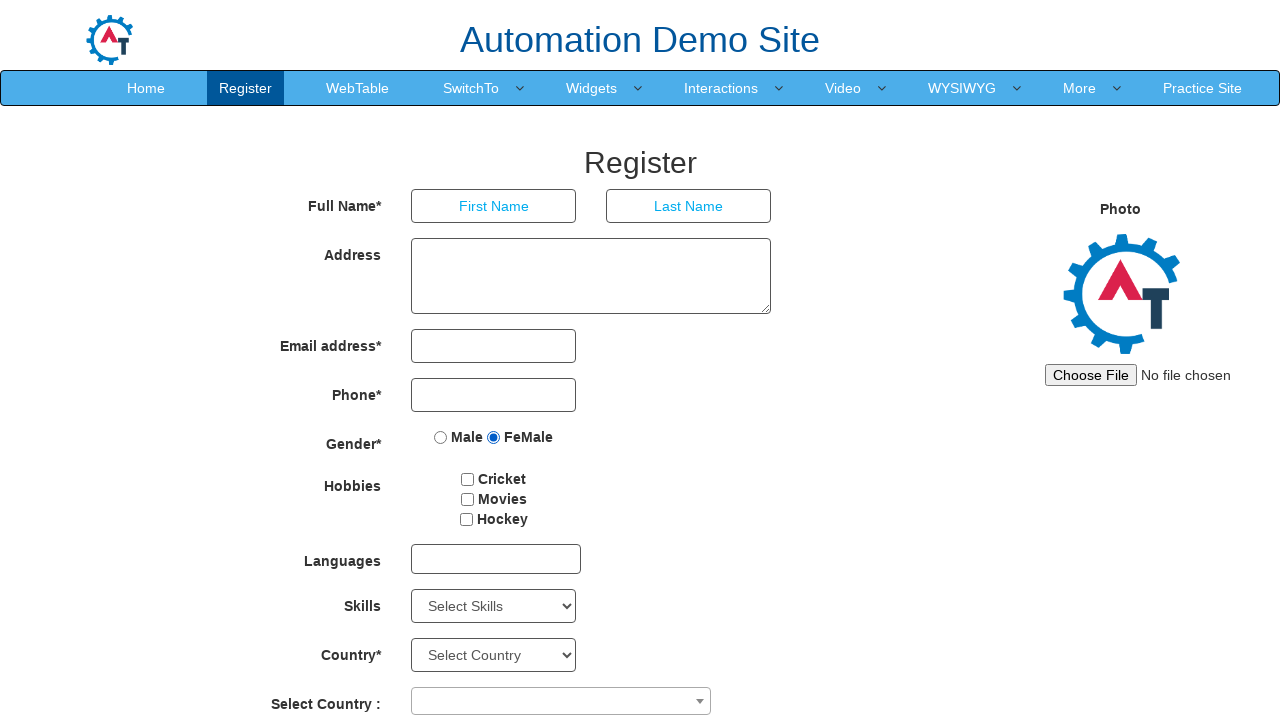